Tests mouse hover functionality on SpiceJet website by hovering over the SpiceClub menu item and clicking on a submenu link that opens in a new tab

Starting URL: https://www.spicejet.com/

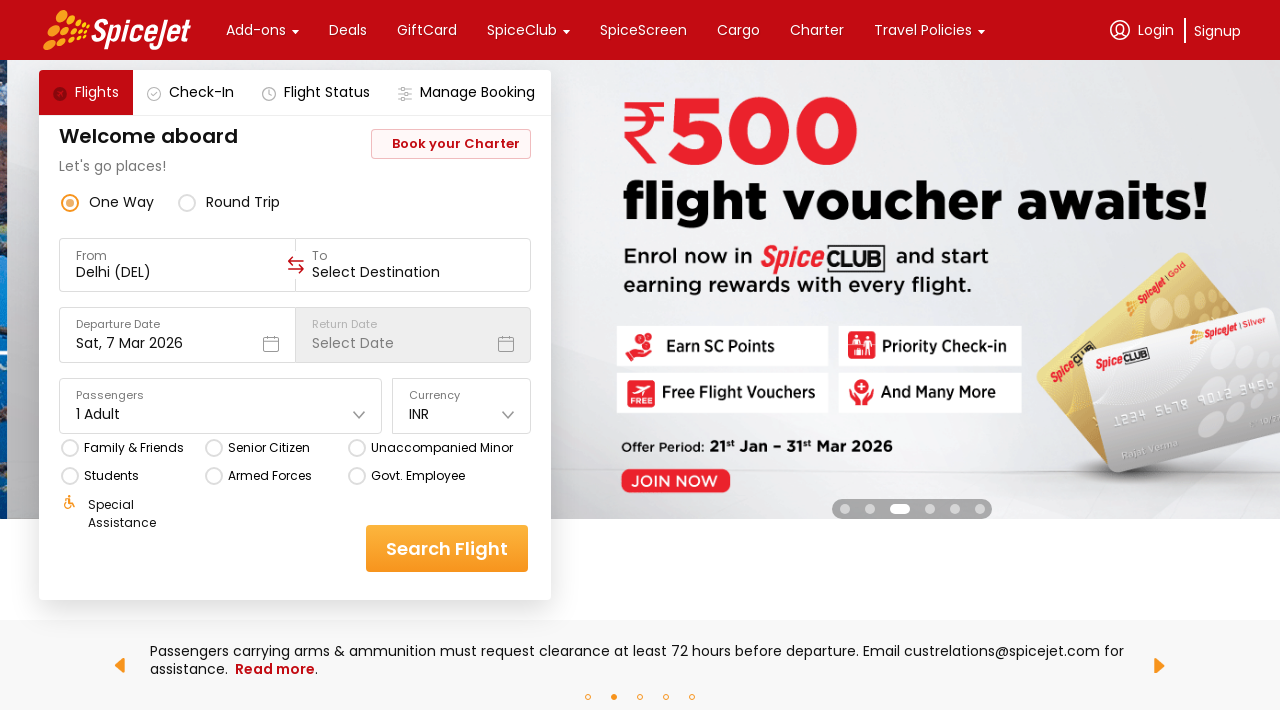

Hovered over SpiceClub menu item at (522, 30) on xpath=//div[text()='SpiceClub'] >> nth=0
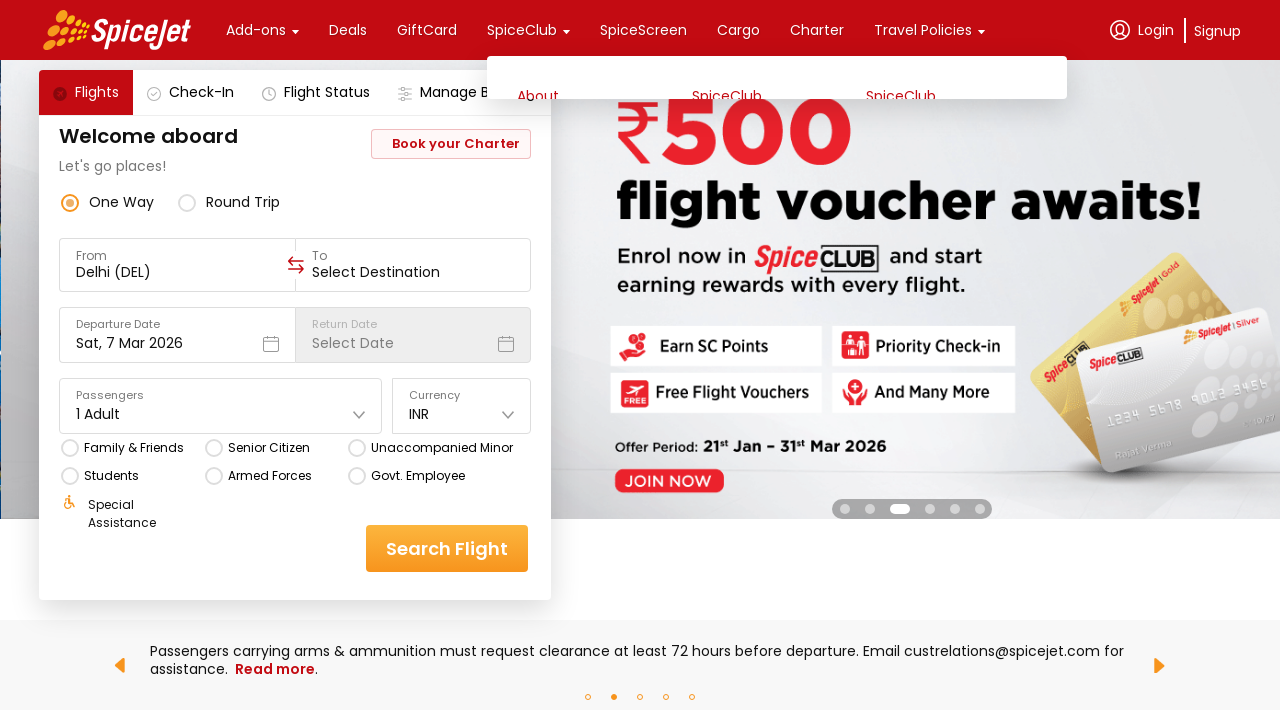

Submenu appeared with SpiceClub program link
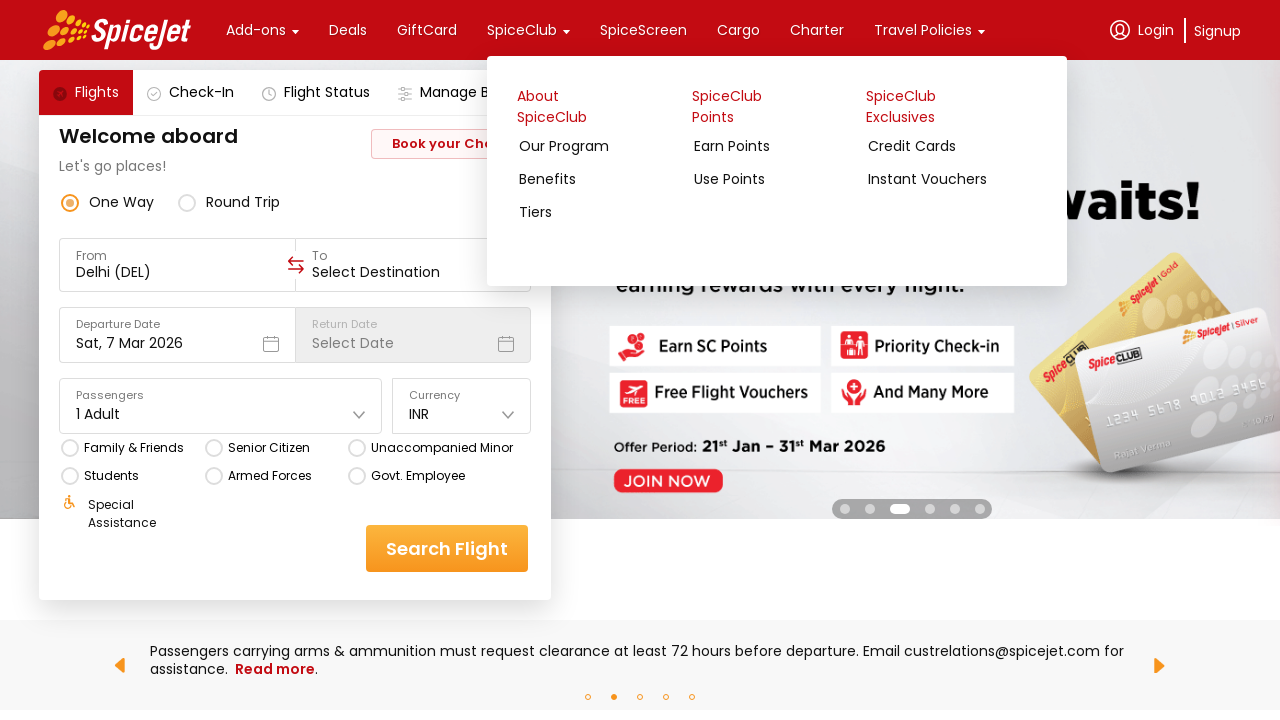

Clicked on SpiceClub home program link at (601, 152) on xpath=//a[contains(@href,'/home#program')]
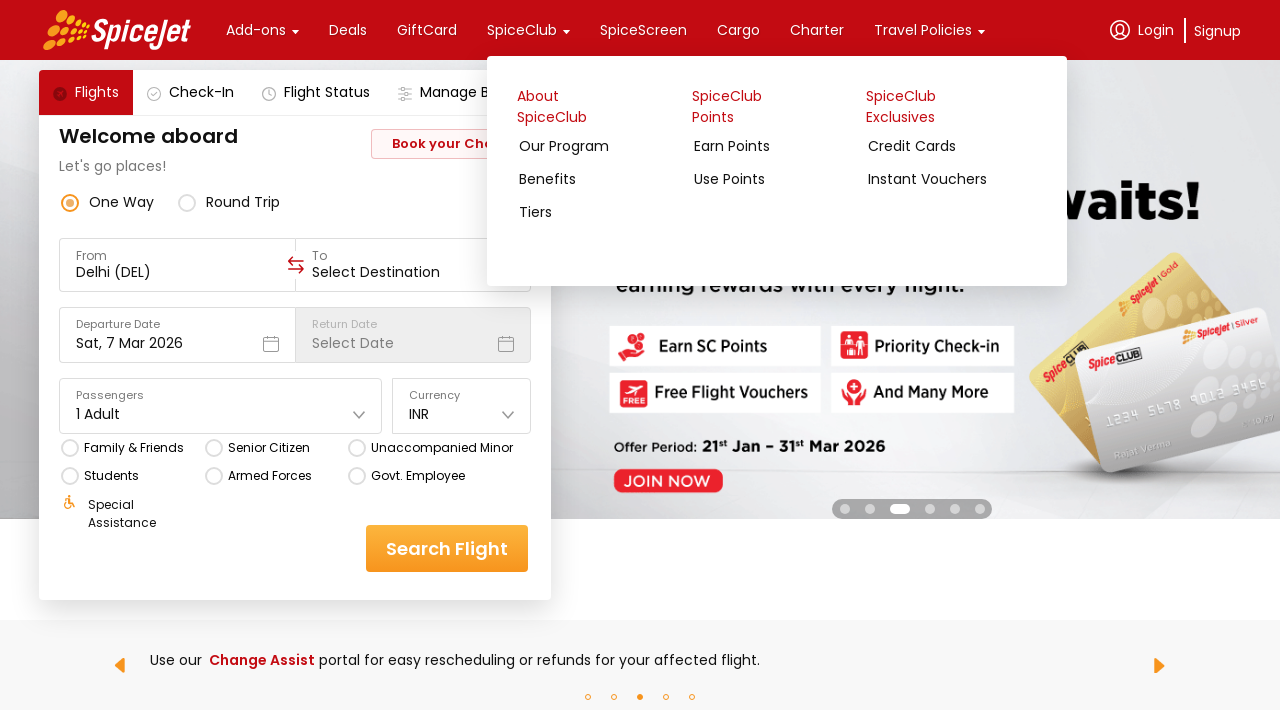

Waited for page to load
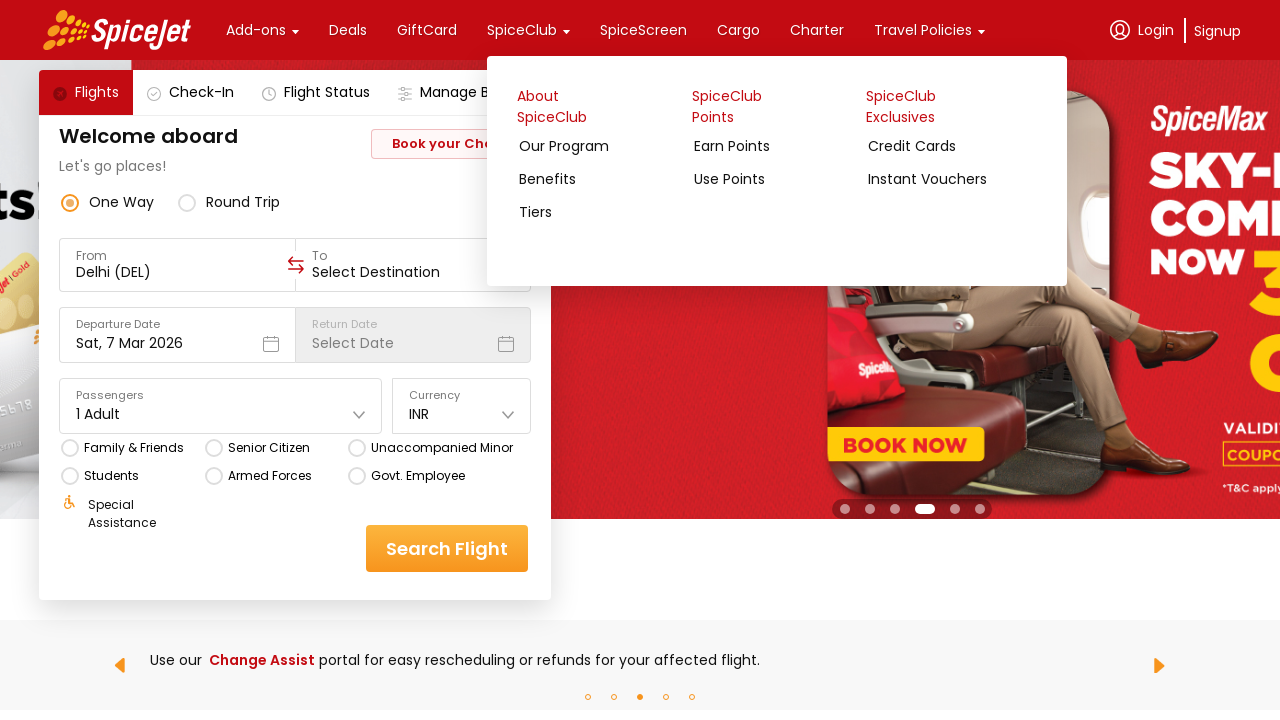

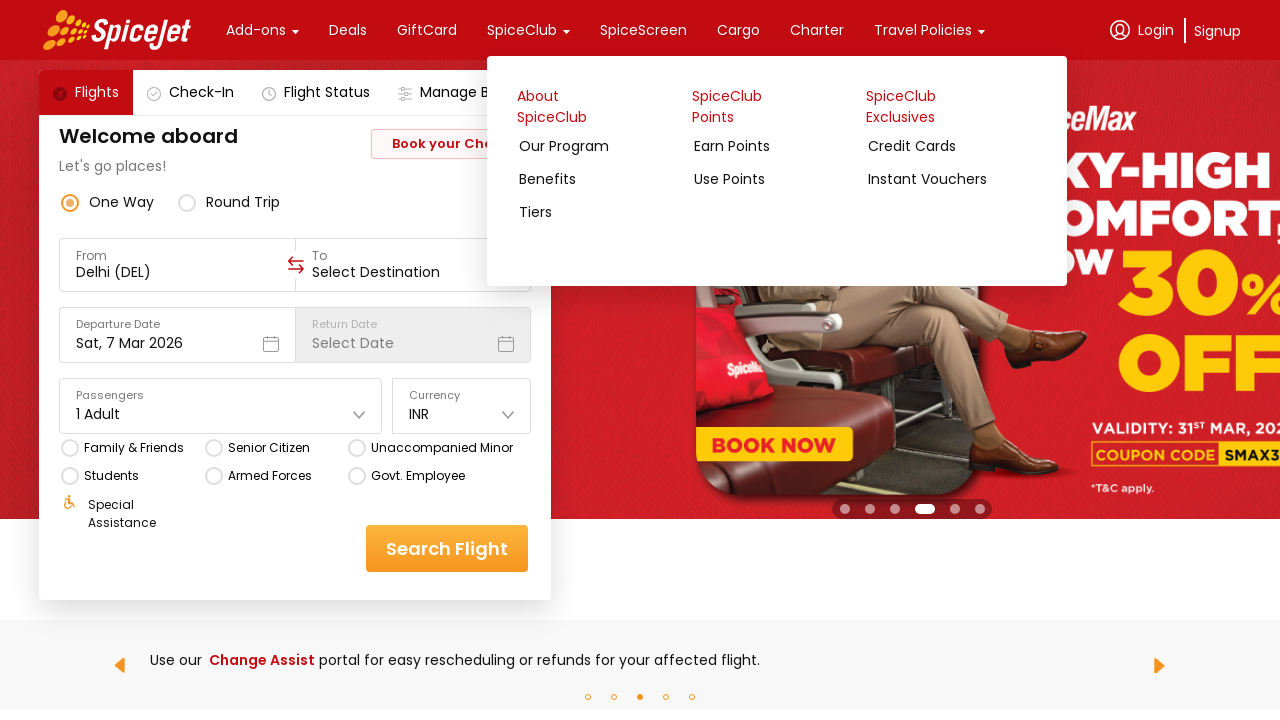